Tests dropdown functionality by selecting 'Purple' from a standard dropdown and selecting multiple options from a multi-select dropdown

Starting URL: https://demoqa.com/select-menu

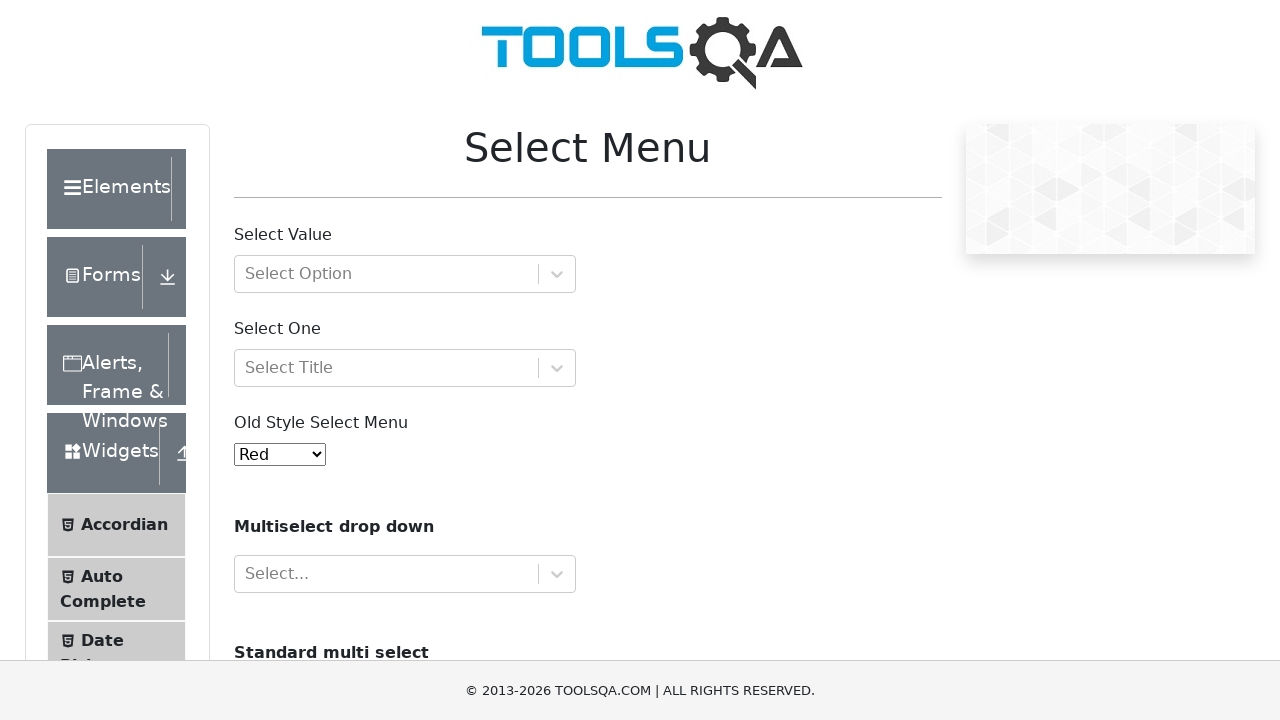

Scrolled to bottom of page
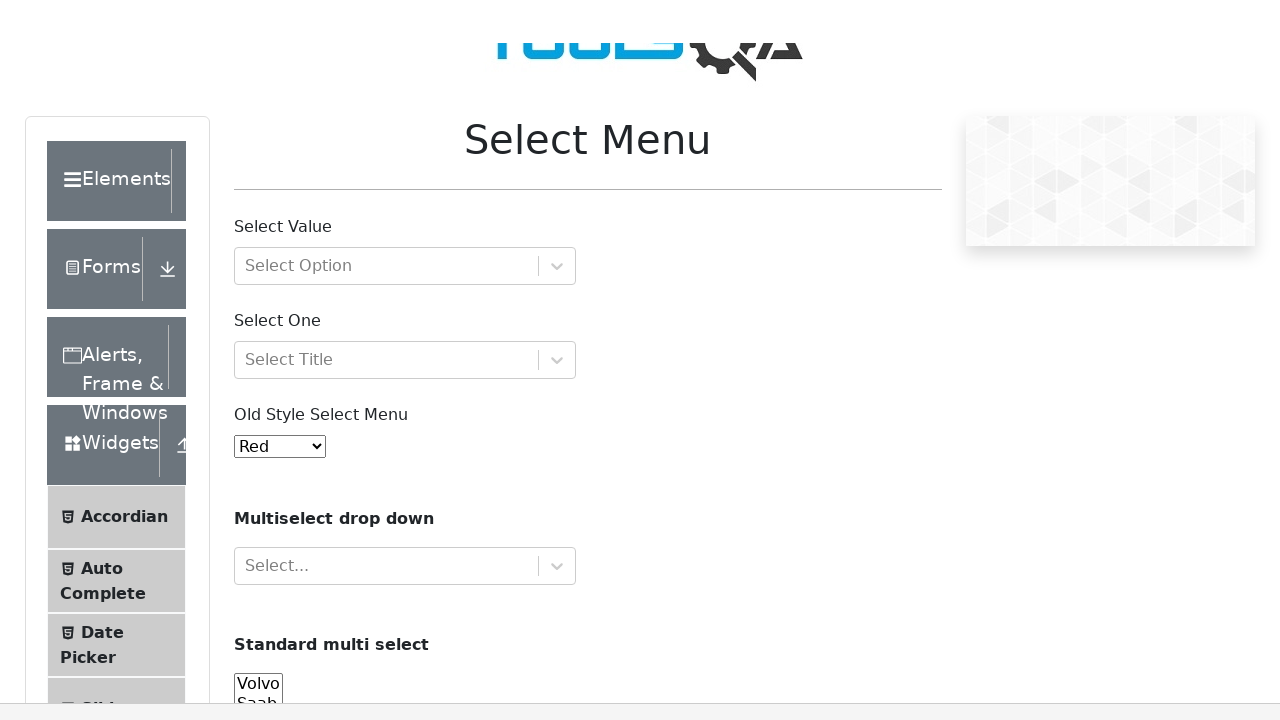

Waited 1 second for page to stabilize
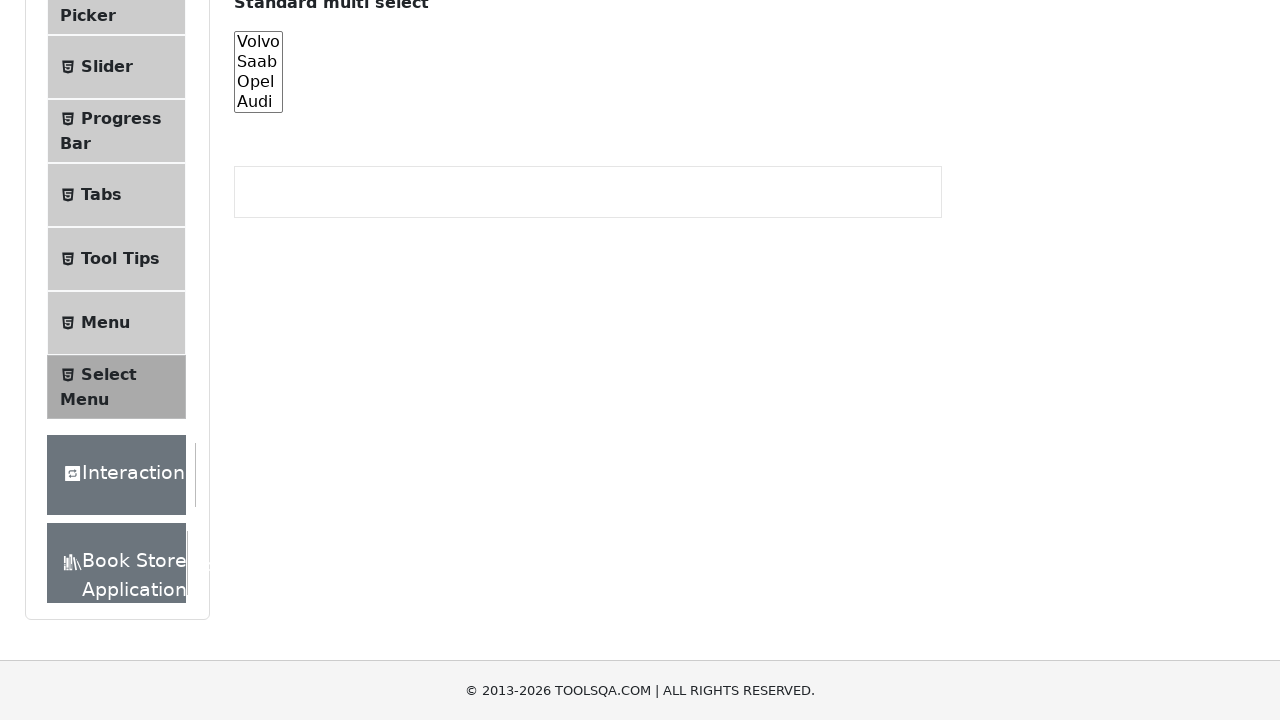

Selected 'Purple' from old select menu dropdown on #oldSelectMenu
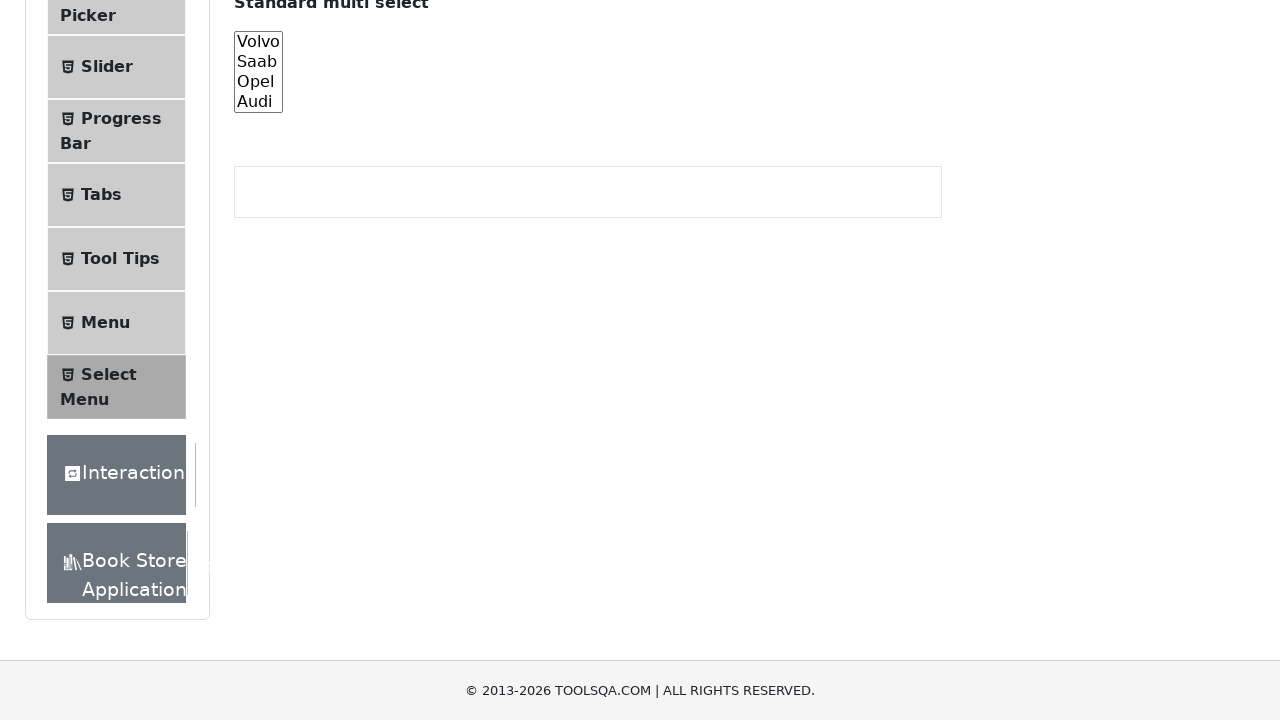

Waited 1 second after selecting Purple
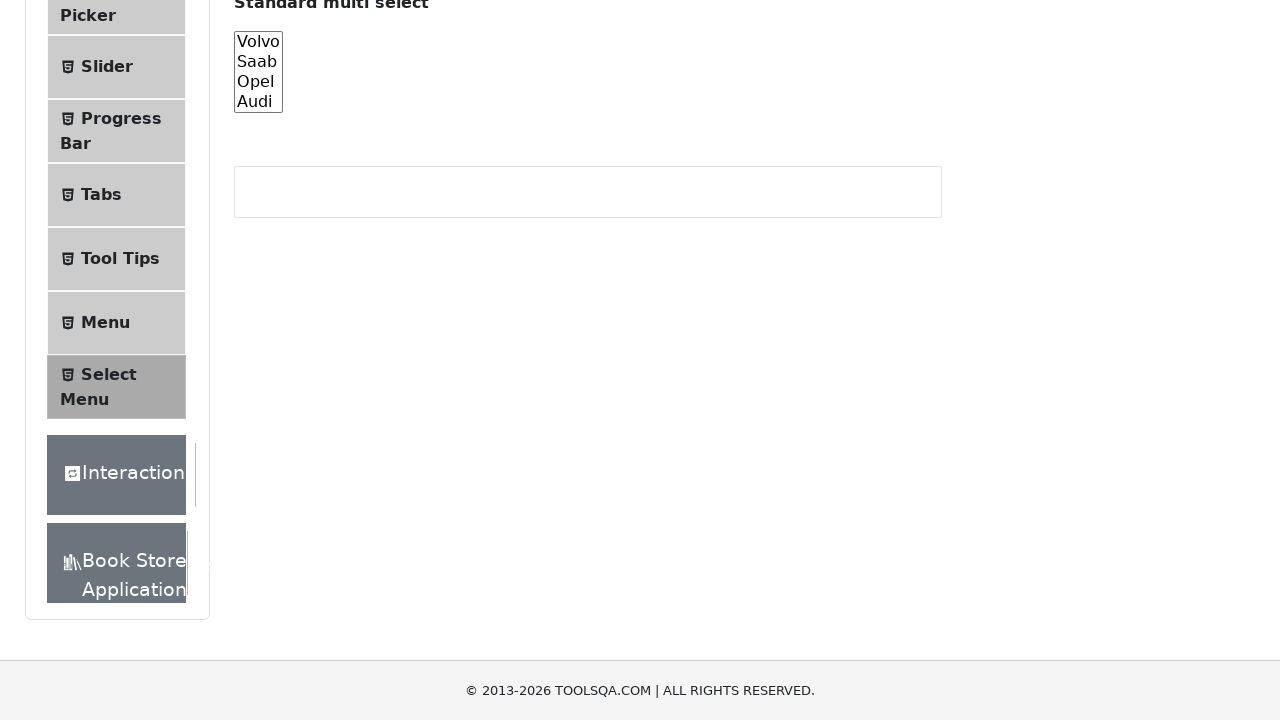

Selected 'Volvo' from cars multi-select dropdown on #cars
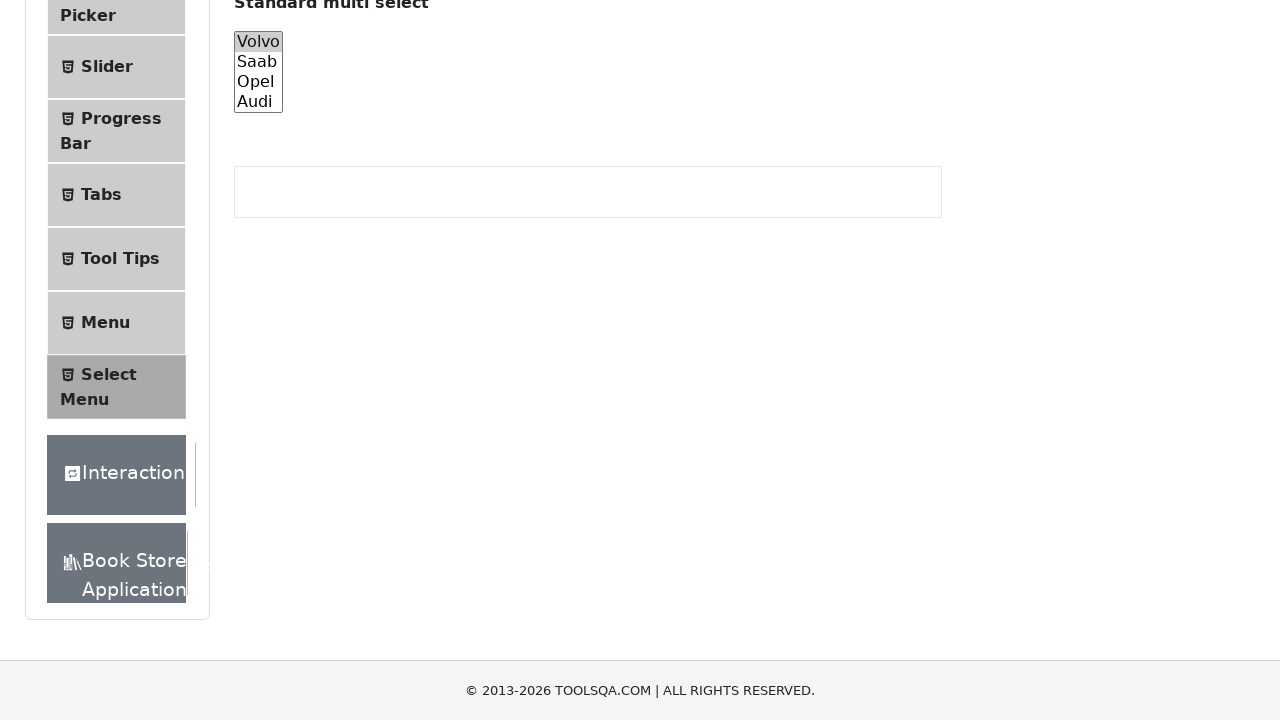

Selected 'Audi' from cars multi-select dropdown on #cars
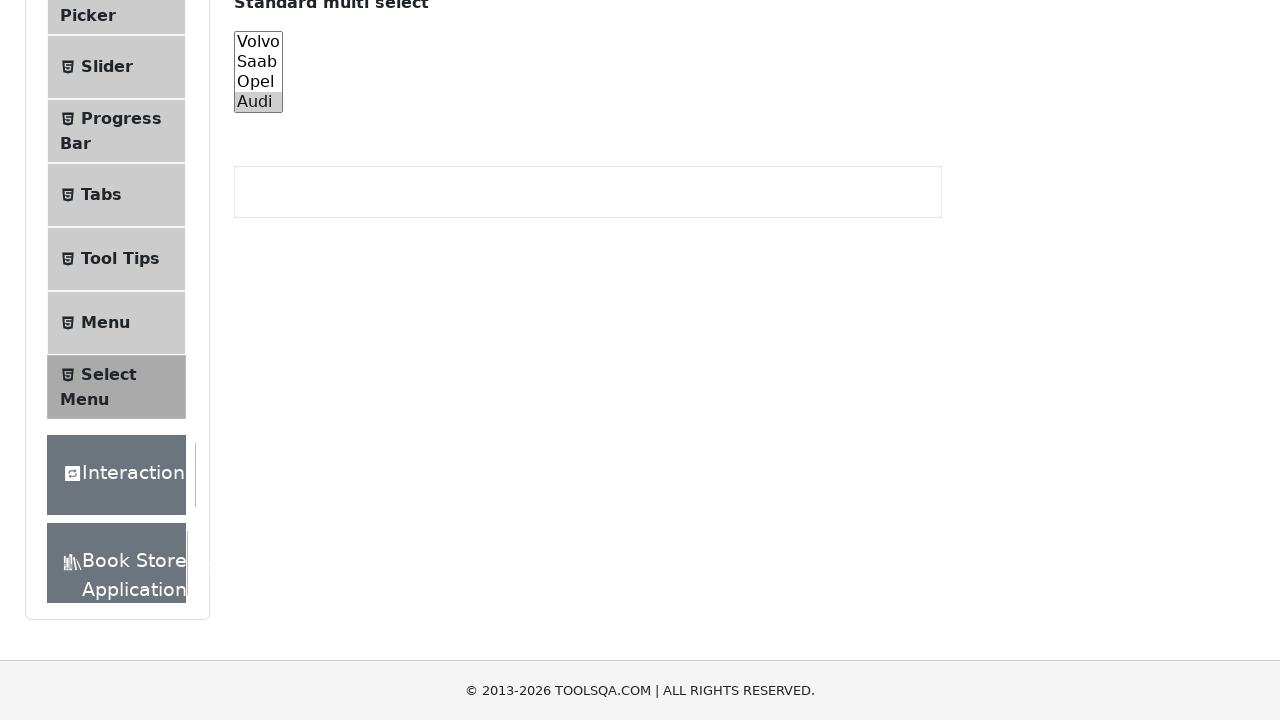

Waited 1 second after selecting multiple options
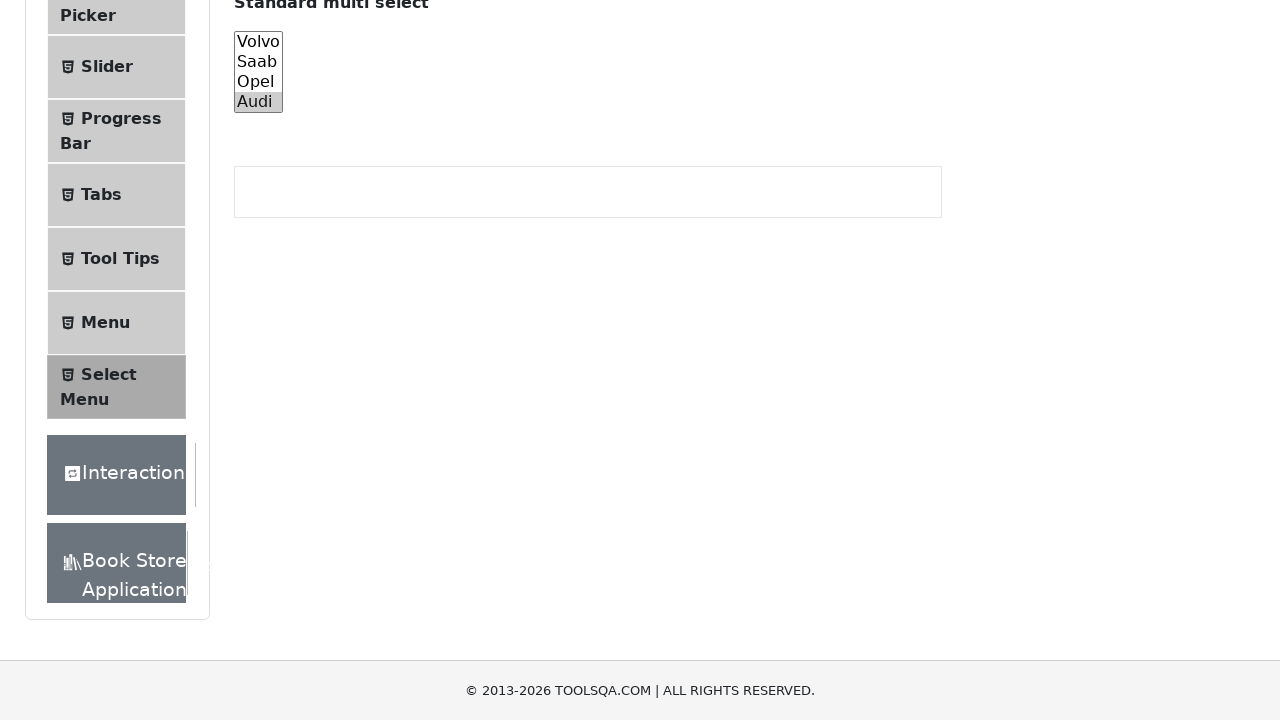

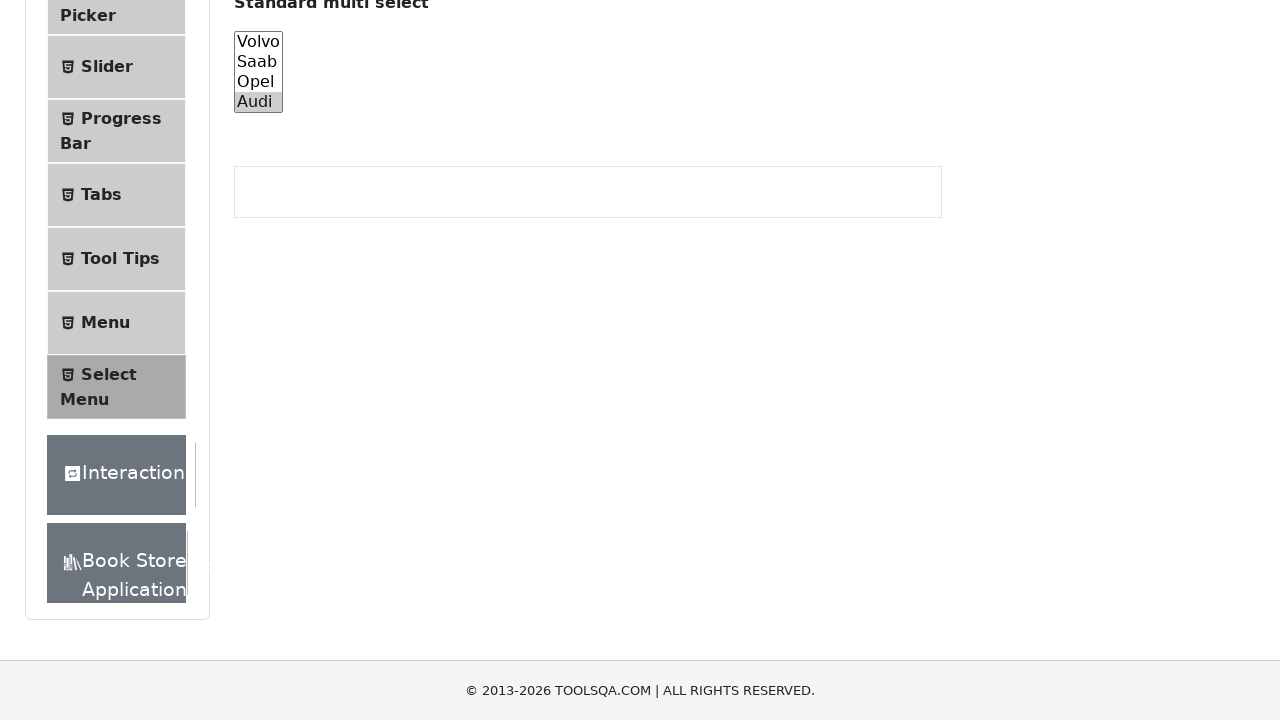